Tests input functionality on the Web form page by entering text into the text input field

Starting URL: https://bonigarcia.dev/selenium-webdriver-java/

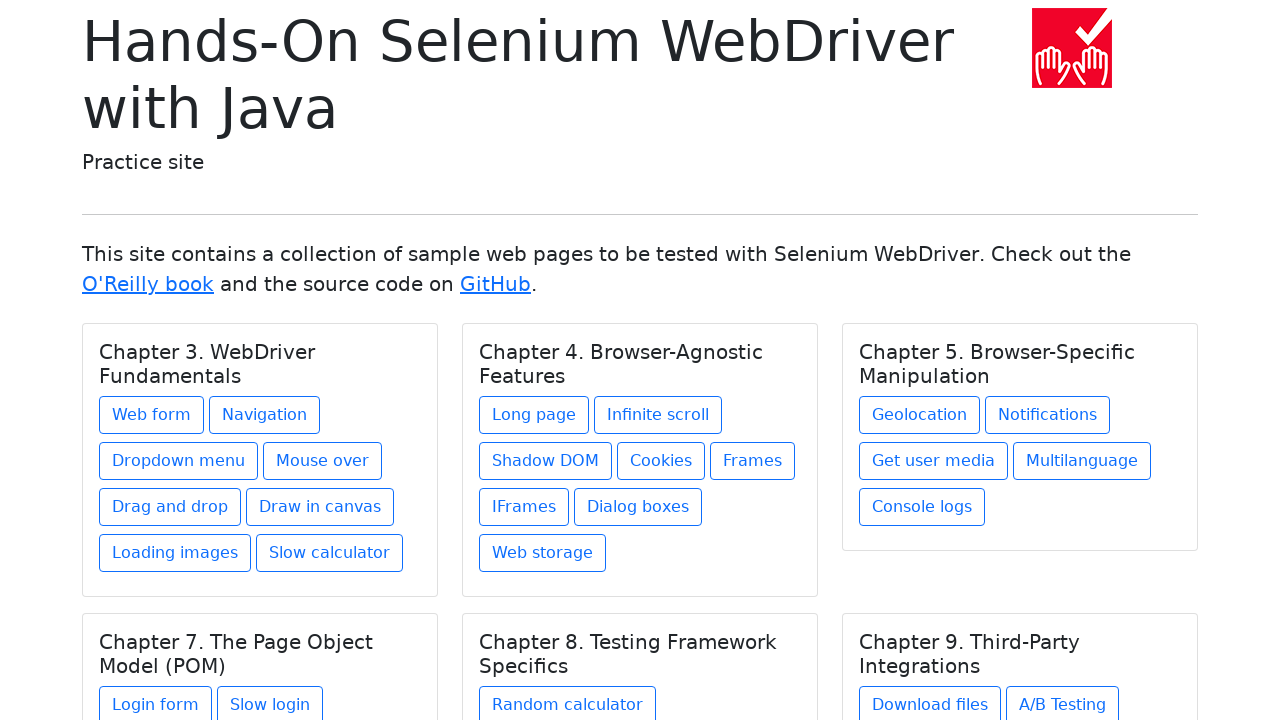

Clicked the Web form link at (152, 415) on text=Web form
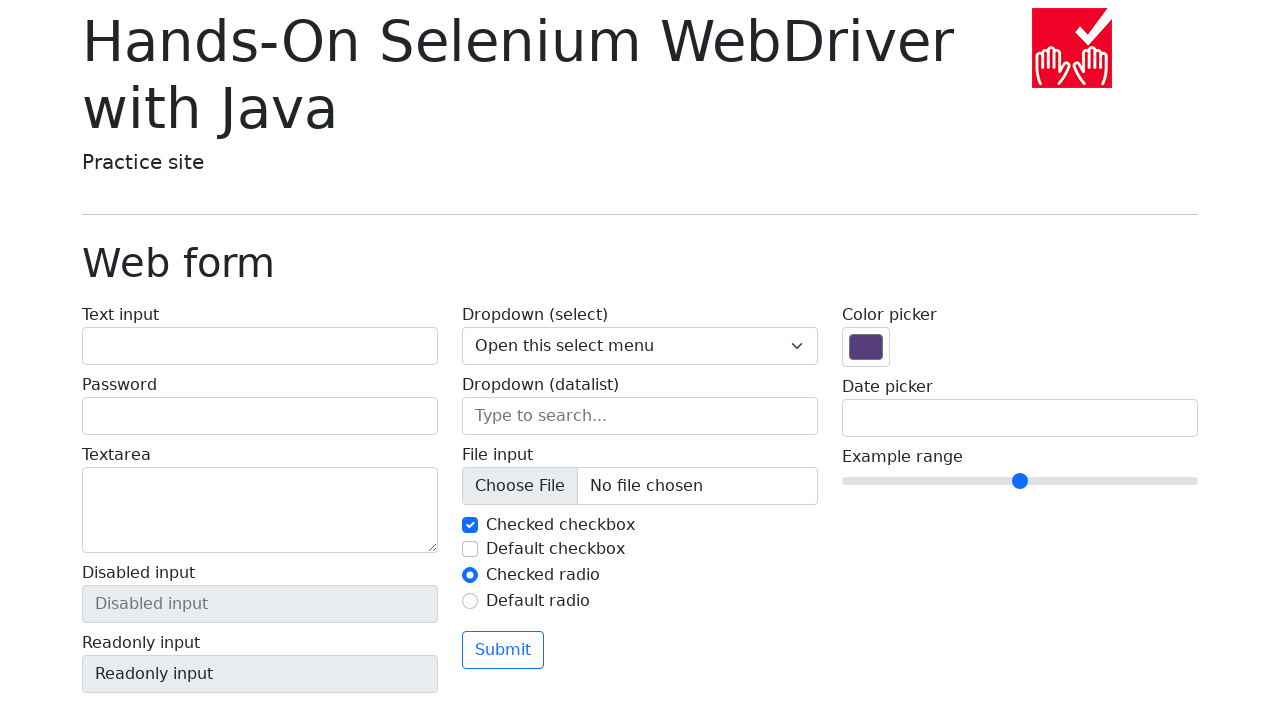

Filled the text input field with 'Test input value 123' on input[name='my-text']
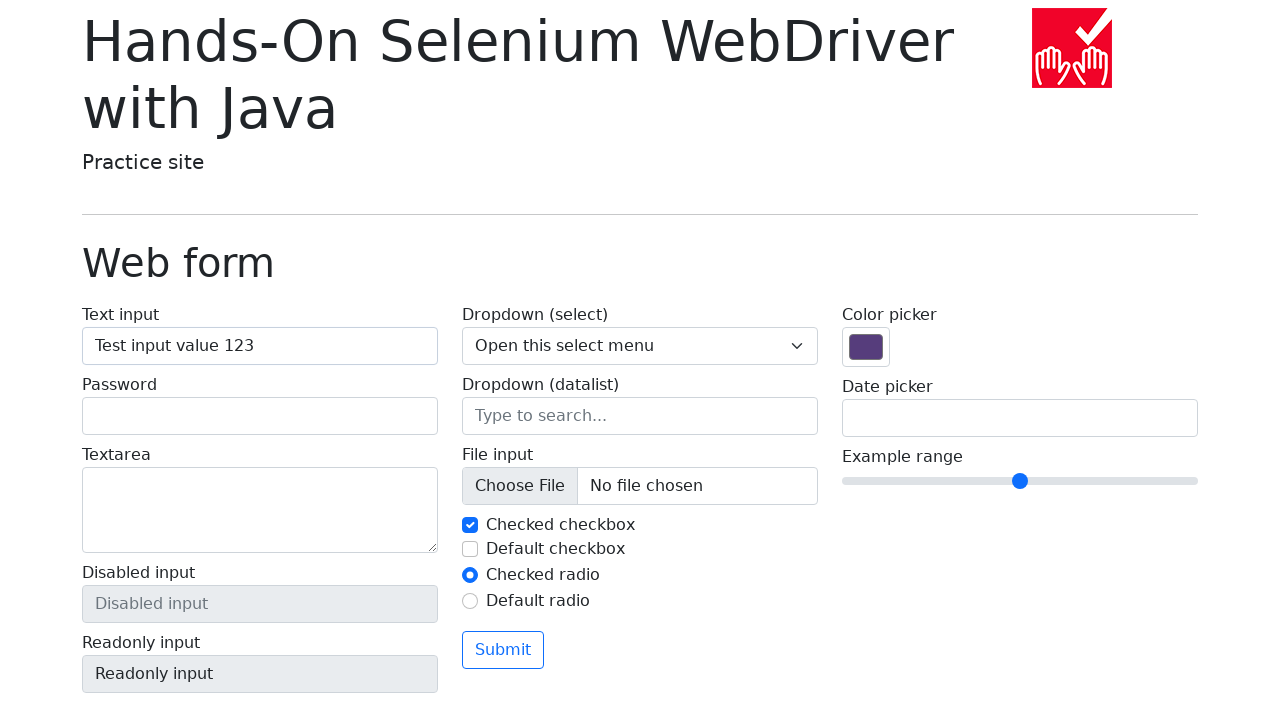

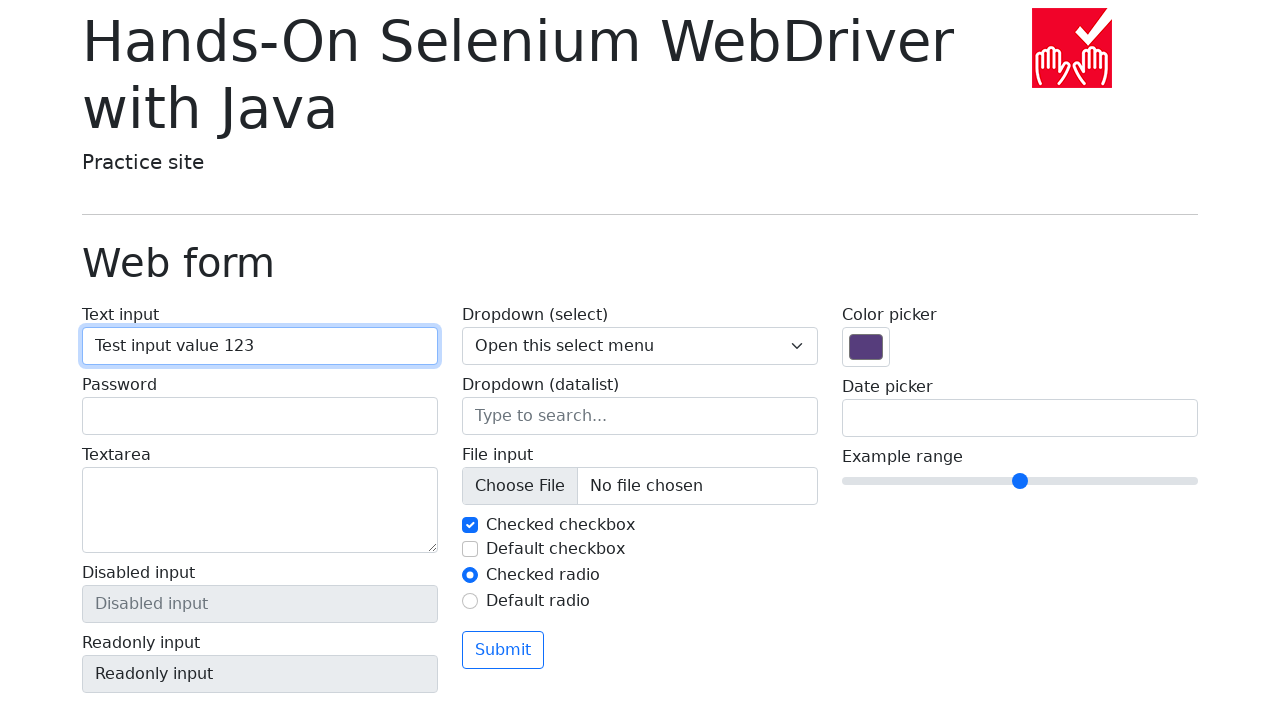